Tests iframe interaction by switching to an iframe named 'SingleFrame', typing text into an input field, and verifying the entered value.

Starting URL: http://demo.automationtesting.in/Frames.html

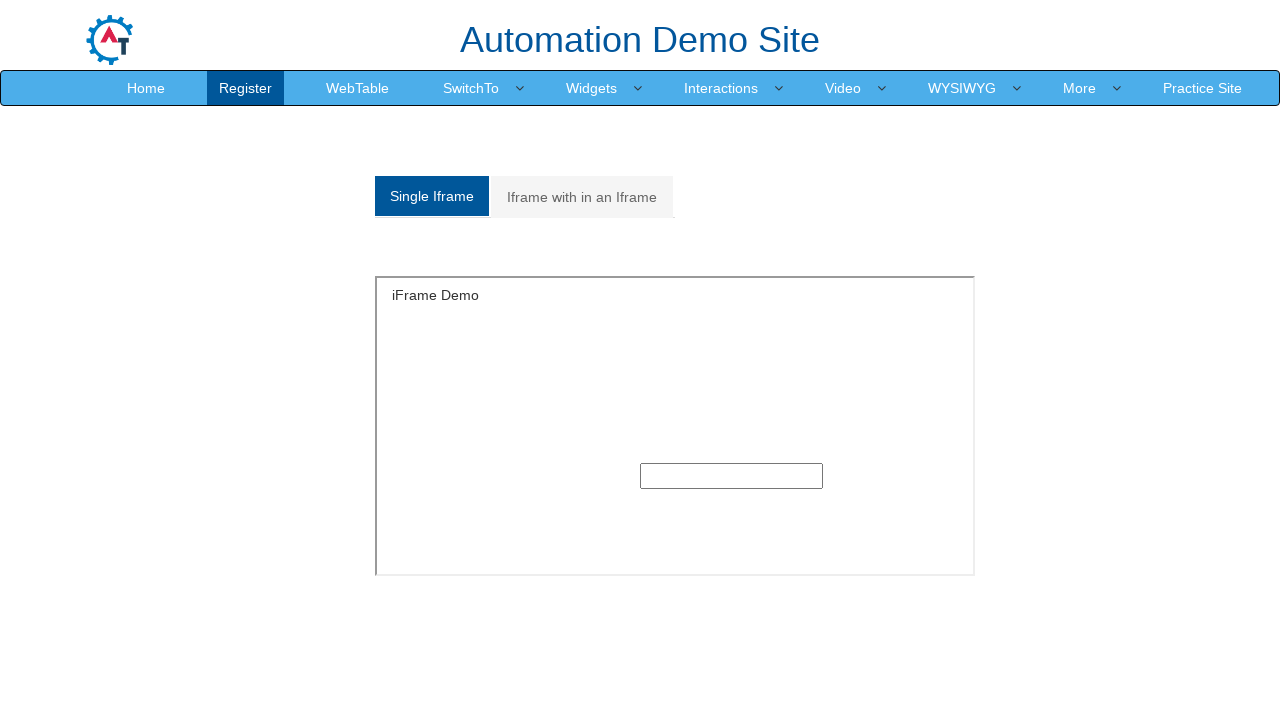

Navigated to iframe demo page
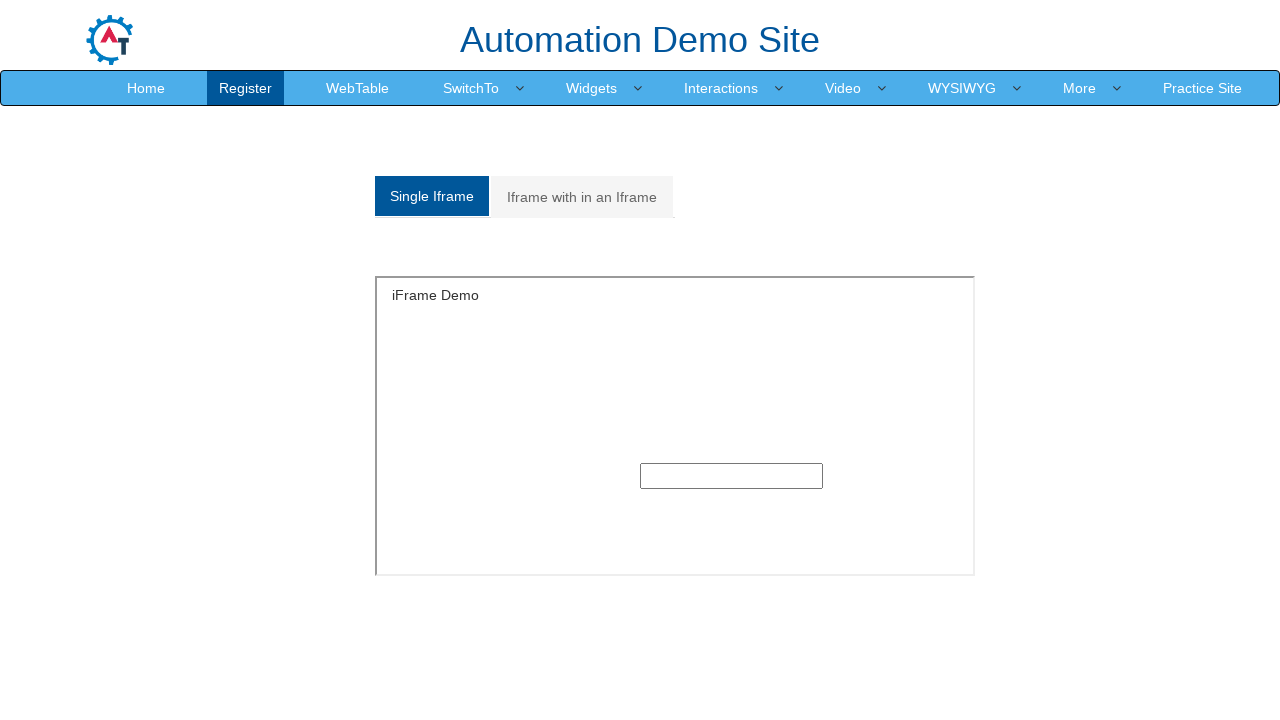

Switched context to iframe named 'SingleFrame'
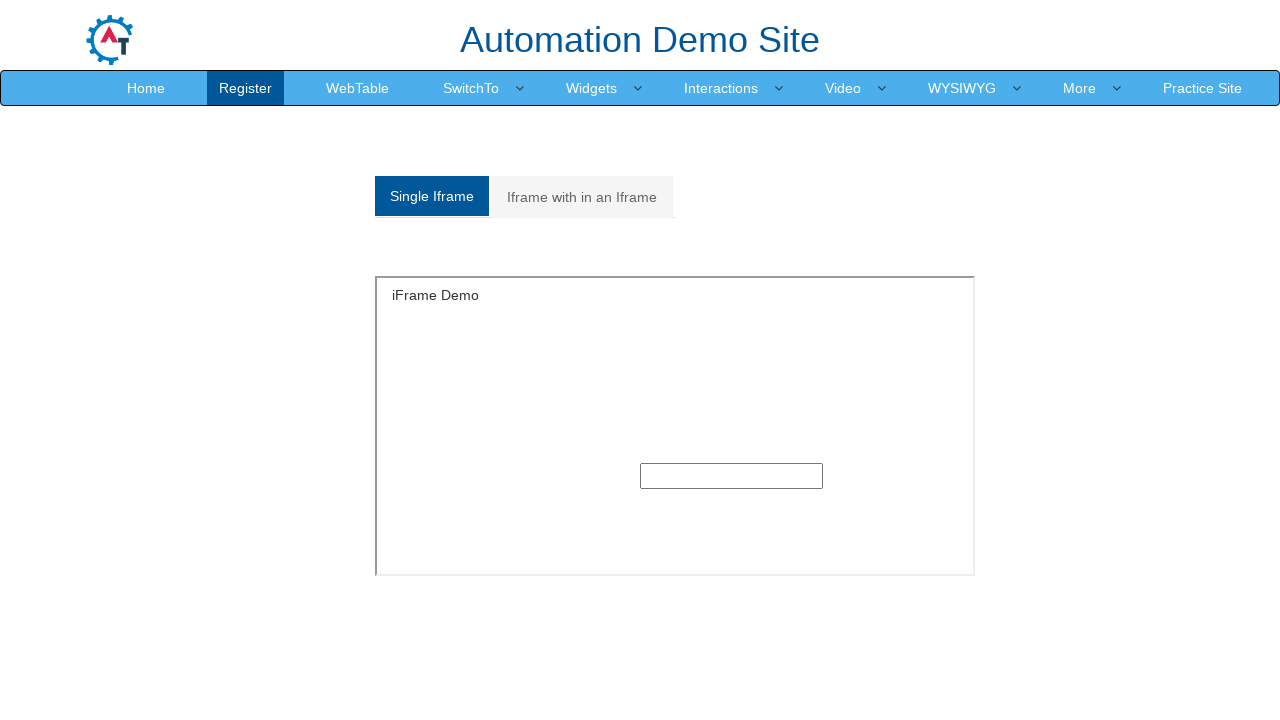

Filled input field inside iframe with 'I am inside an iFrame' on input
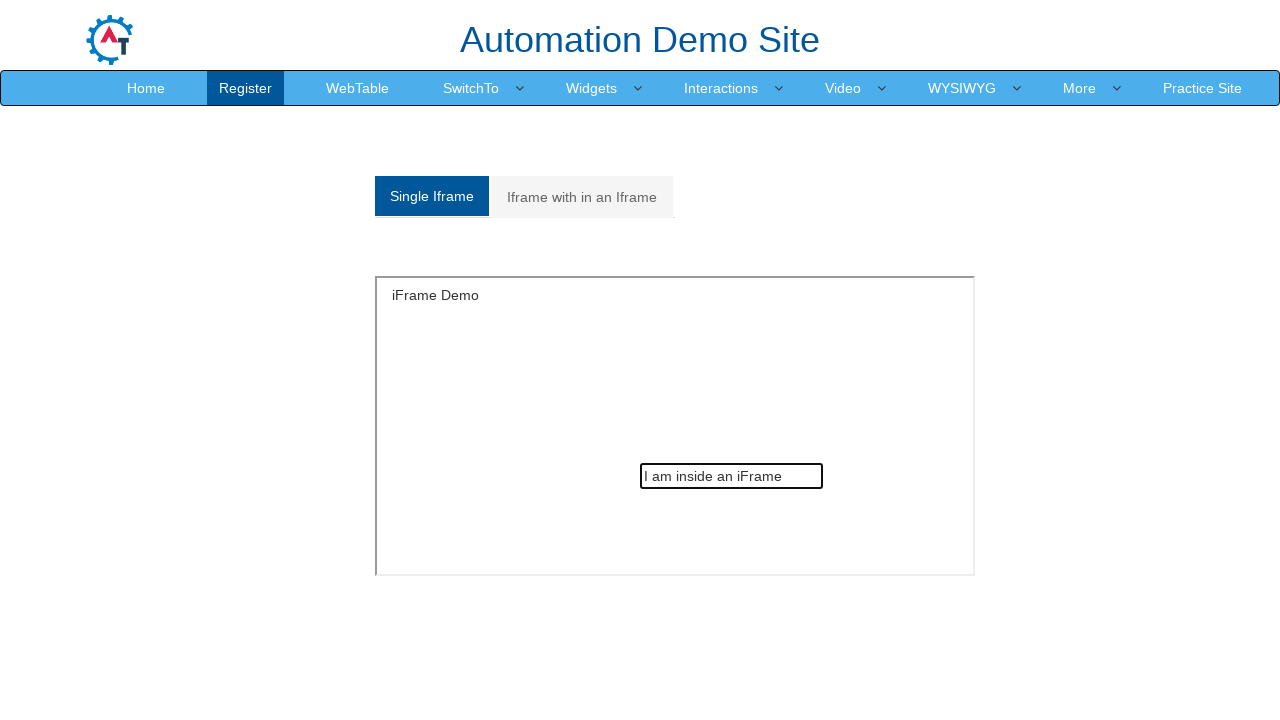

Retrieved input value from iframe field
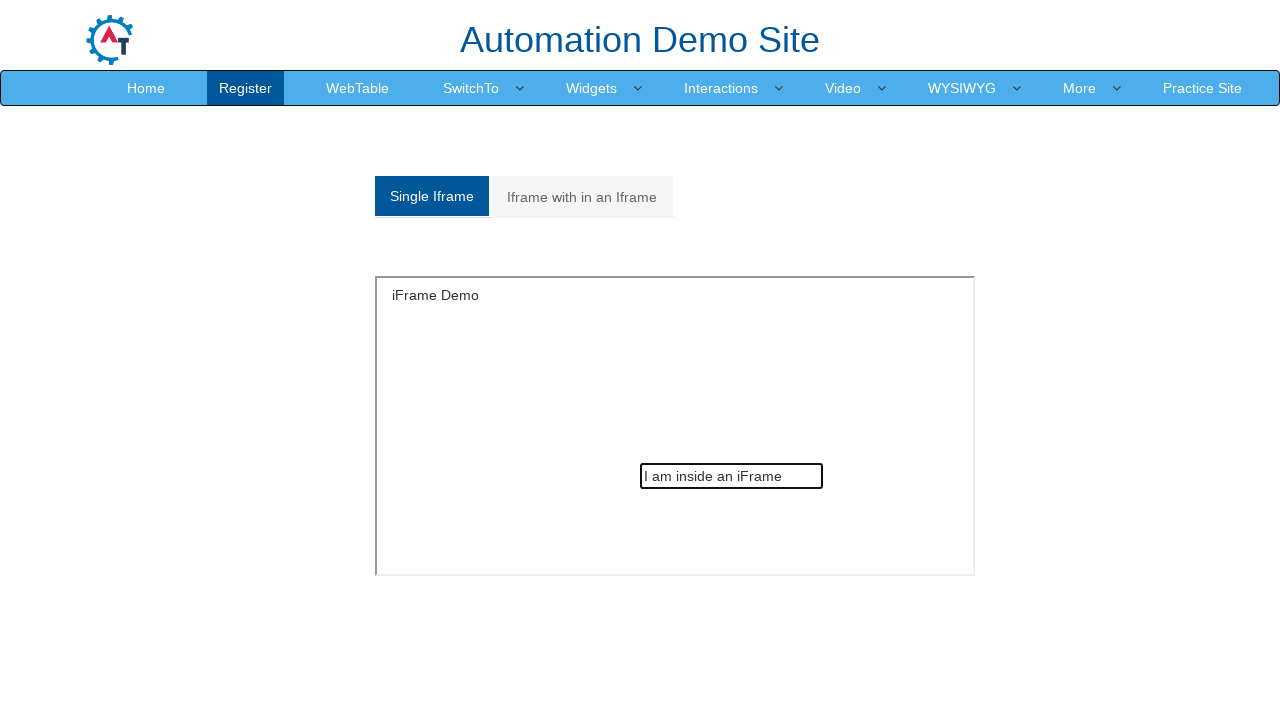

Verified that input value matches expected text 'I am inside an iFrame'
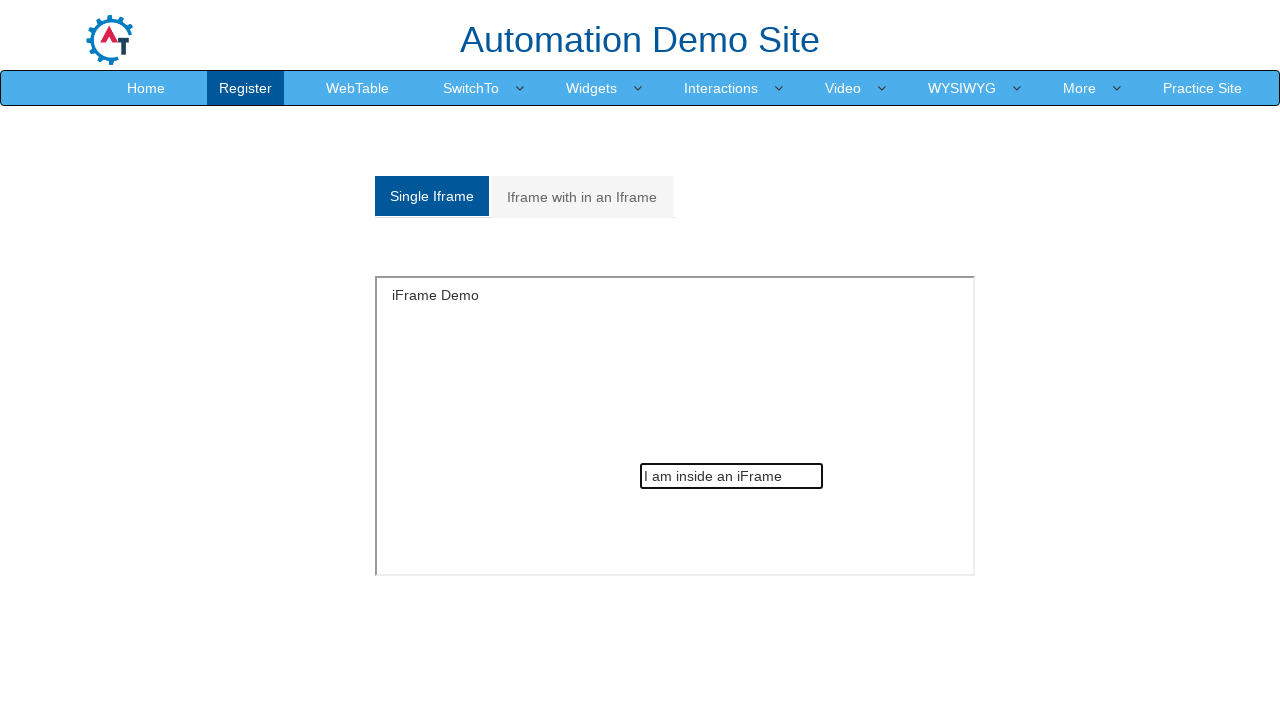

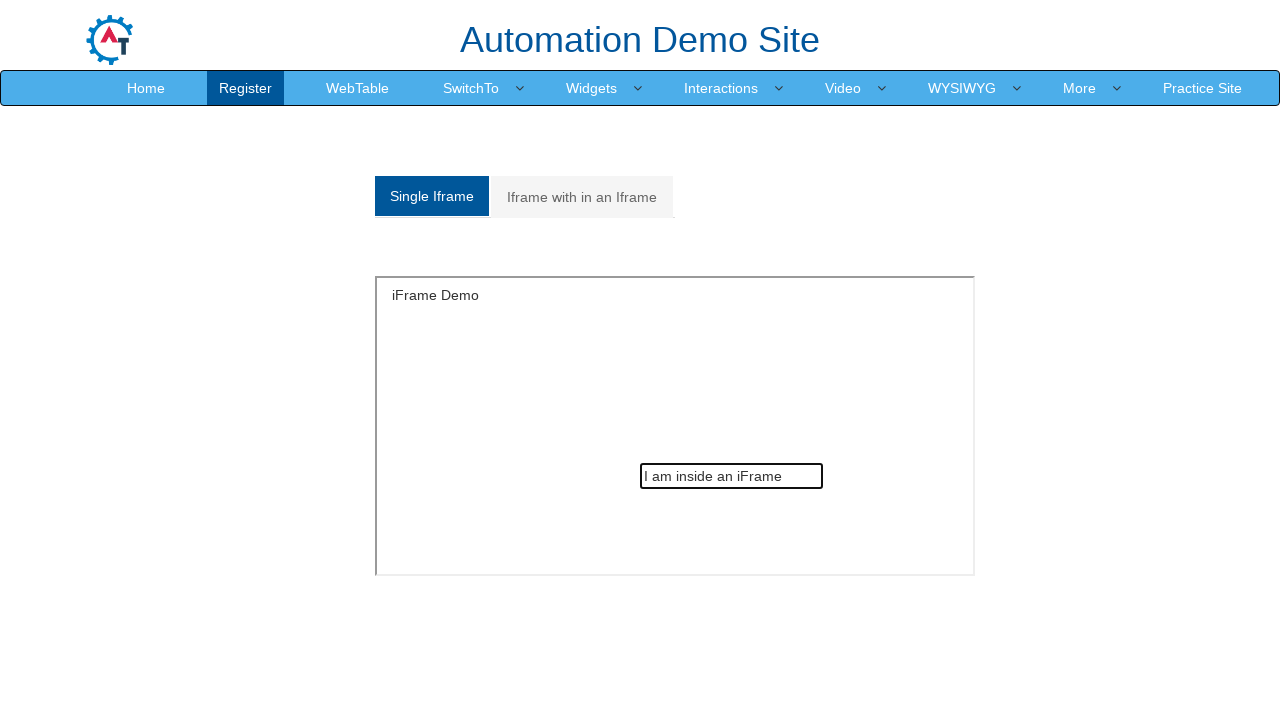